Tests the free trial signup form error validation by entering an invalid email address and verifying the error message is displayed

Starting URL: https://vwo.com/free-trial/

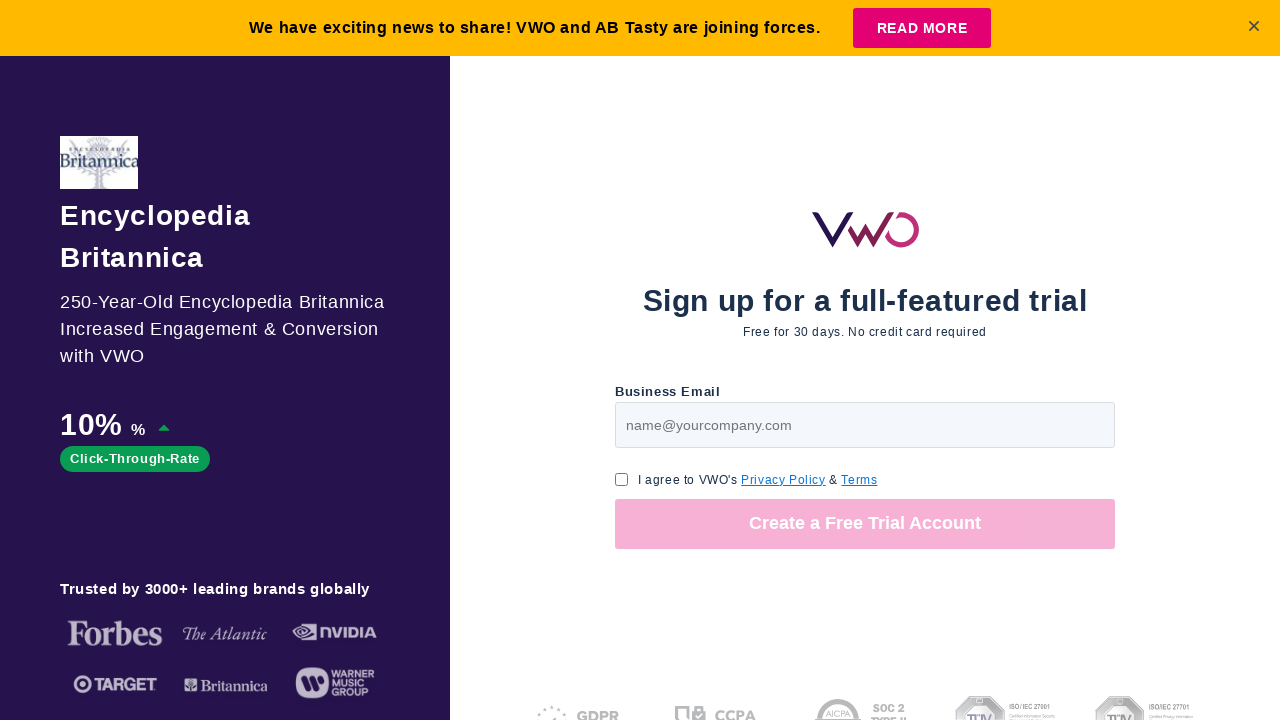

Entered invalid email address 'invalidemailformat123xyz' in email field on #page-v1-step1-email
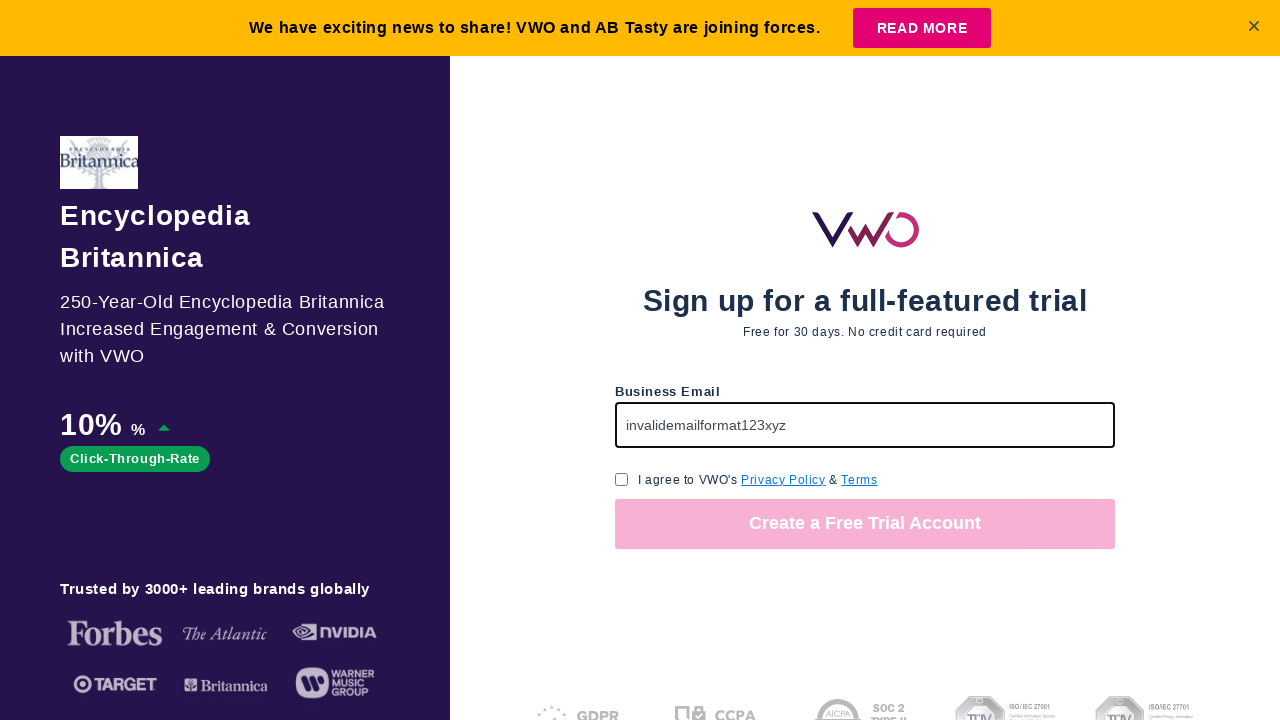

Clicked GDPR consent checkbox at (622, 479) on input[name='gdpr_consent_checkbox']
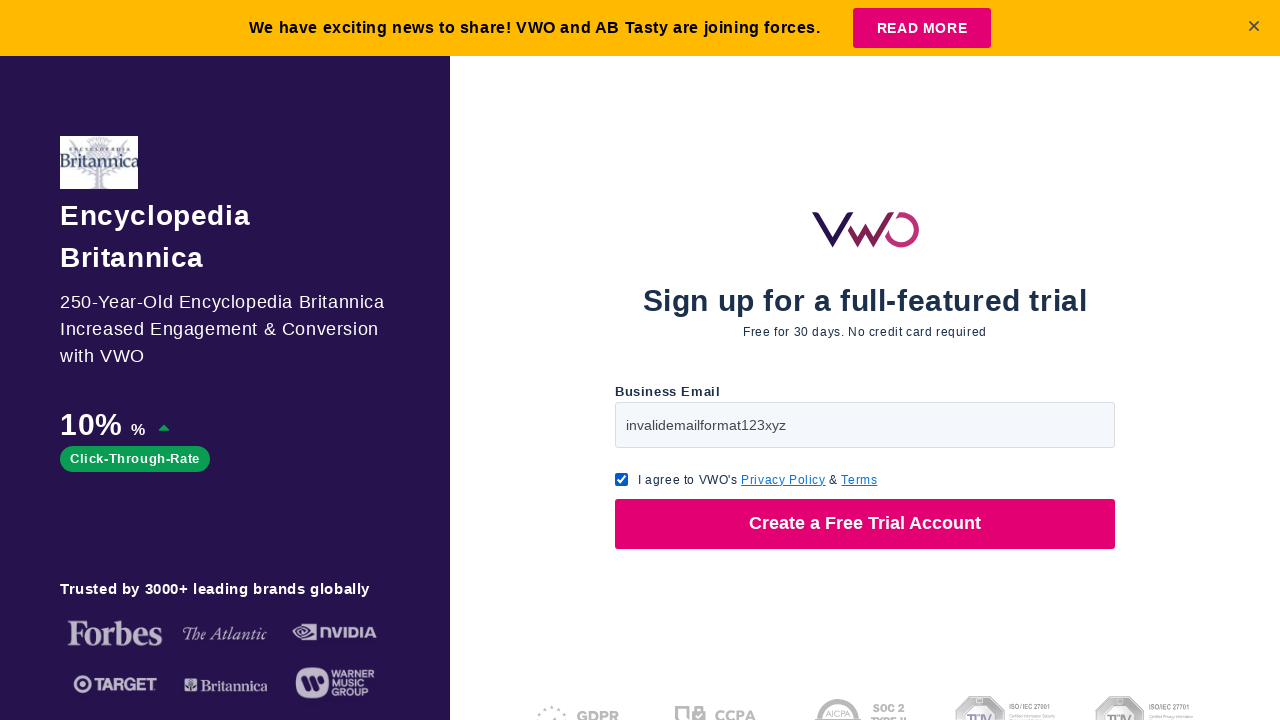

Clicked submit button to attempt free trial signup at (865, 524) on button >> nth=0
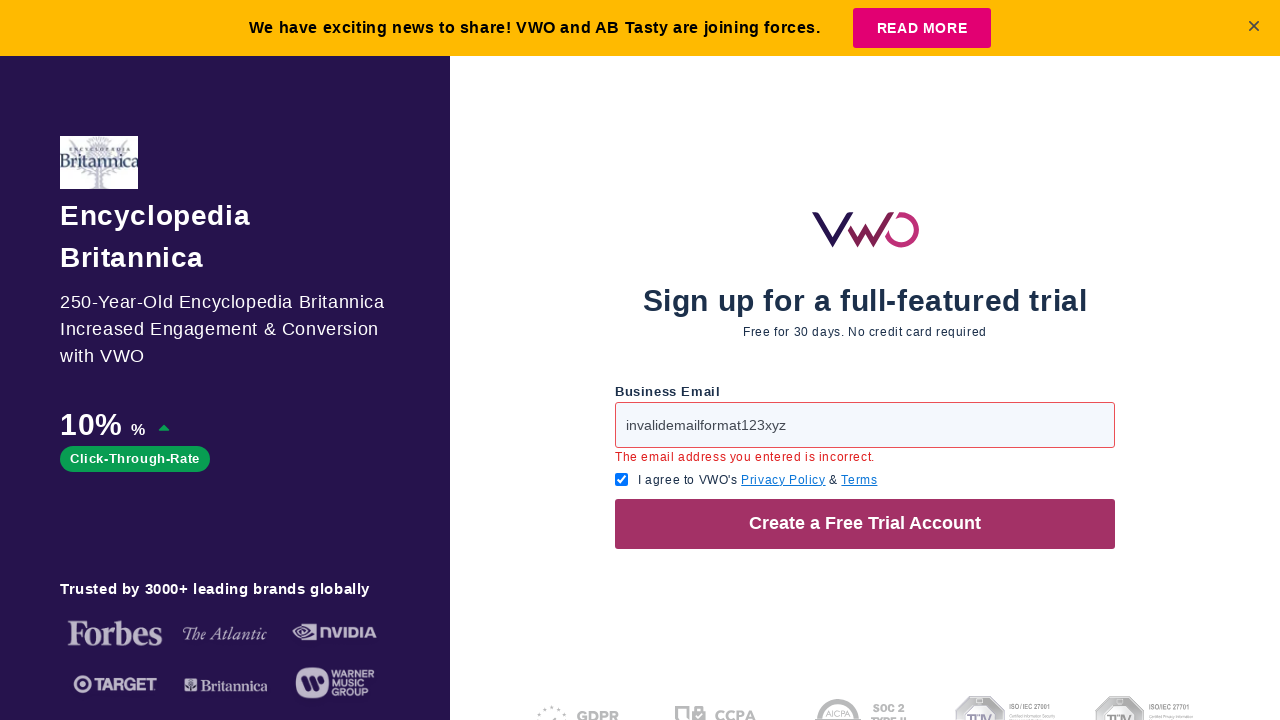

Error message for invalid email address is displayed
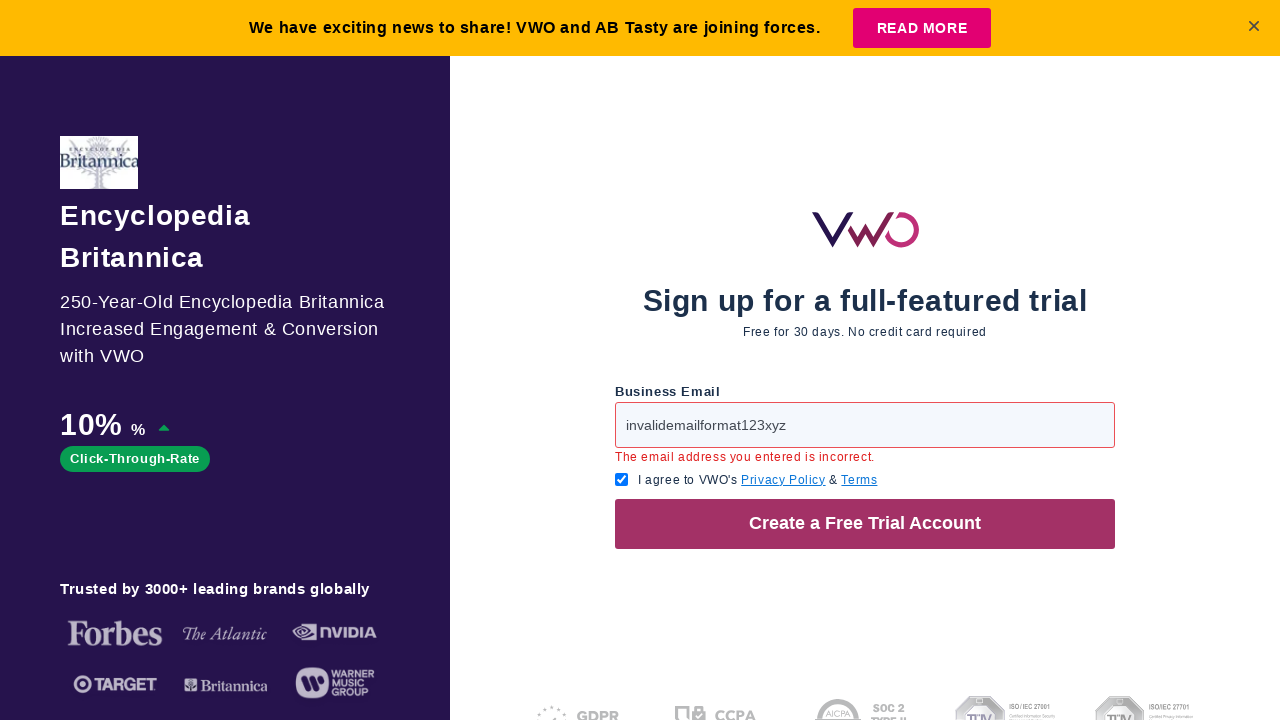

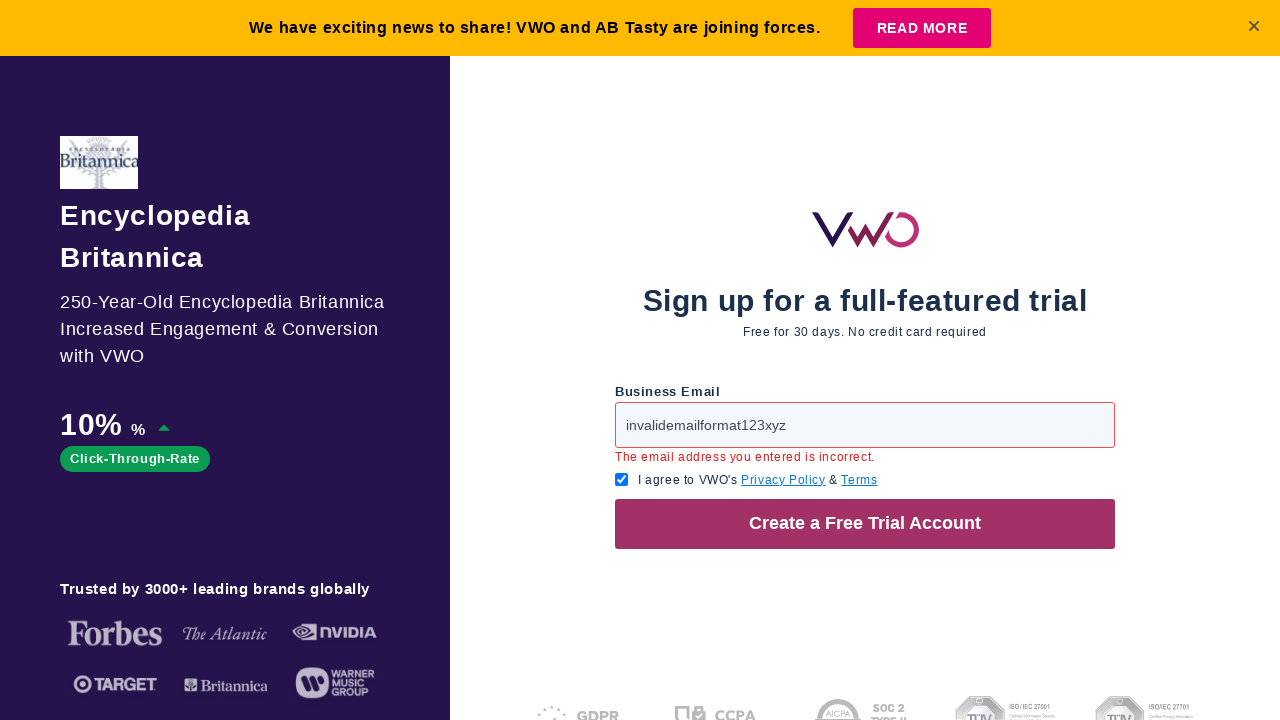